Clicks the "request a demo" link on the PropertyCapsule website

Starting URL: https://www.propertycapsule.com/

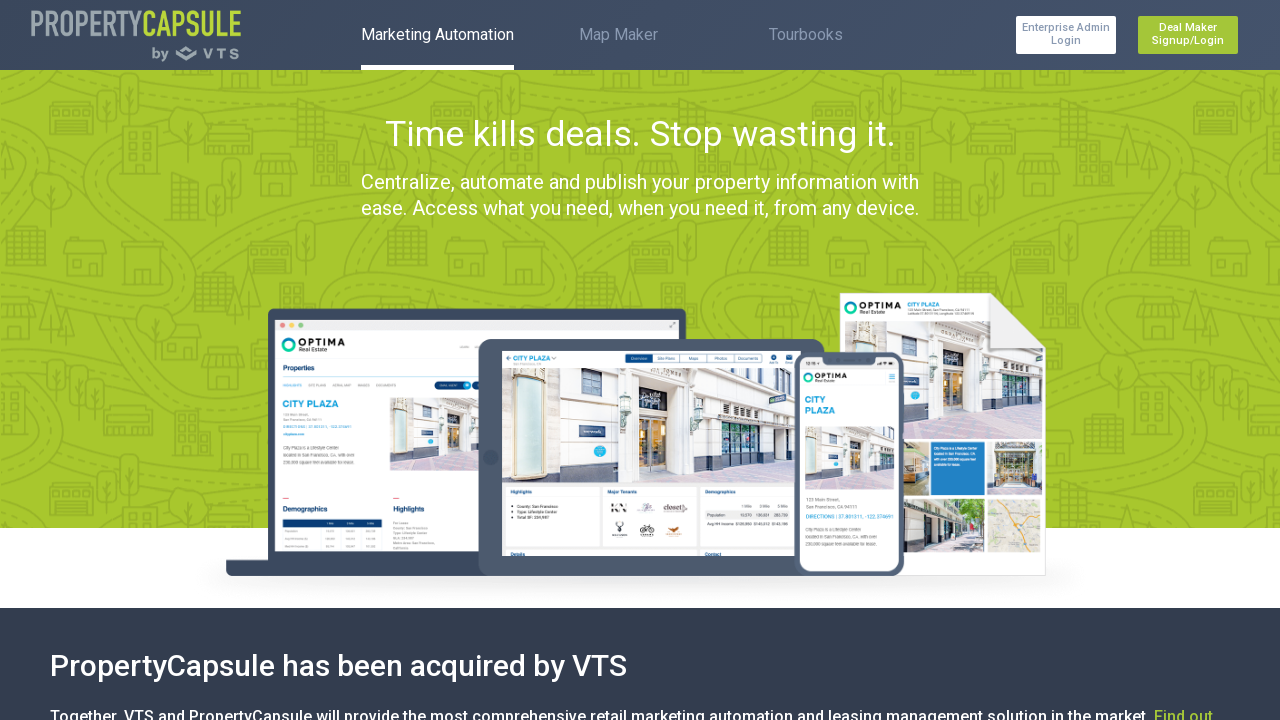

Navigated to PropertyCapsule website
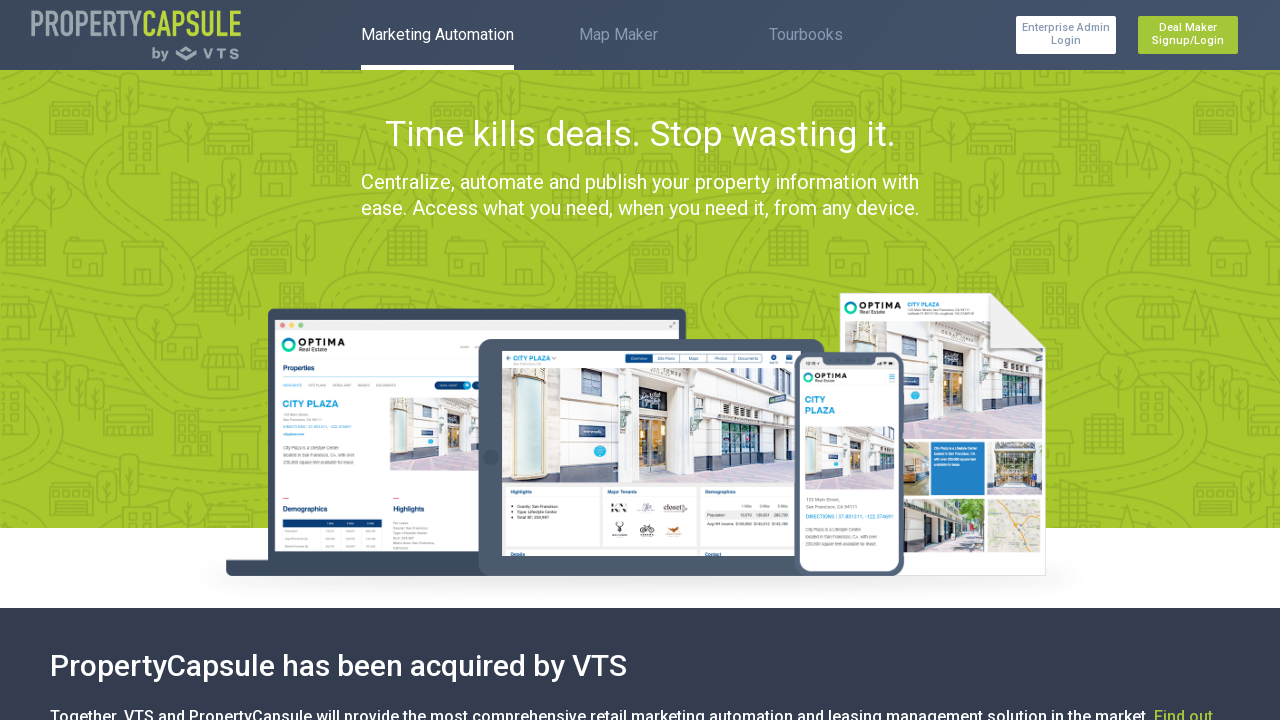

Clicked the 'request a demo' link at (170, 361) on a.here-link:has-text('request a demo')
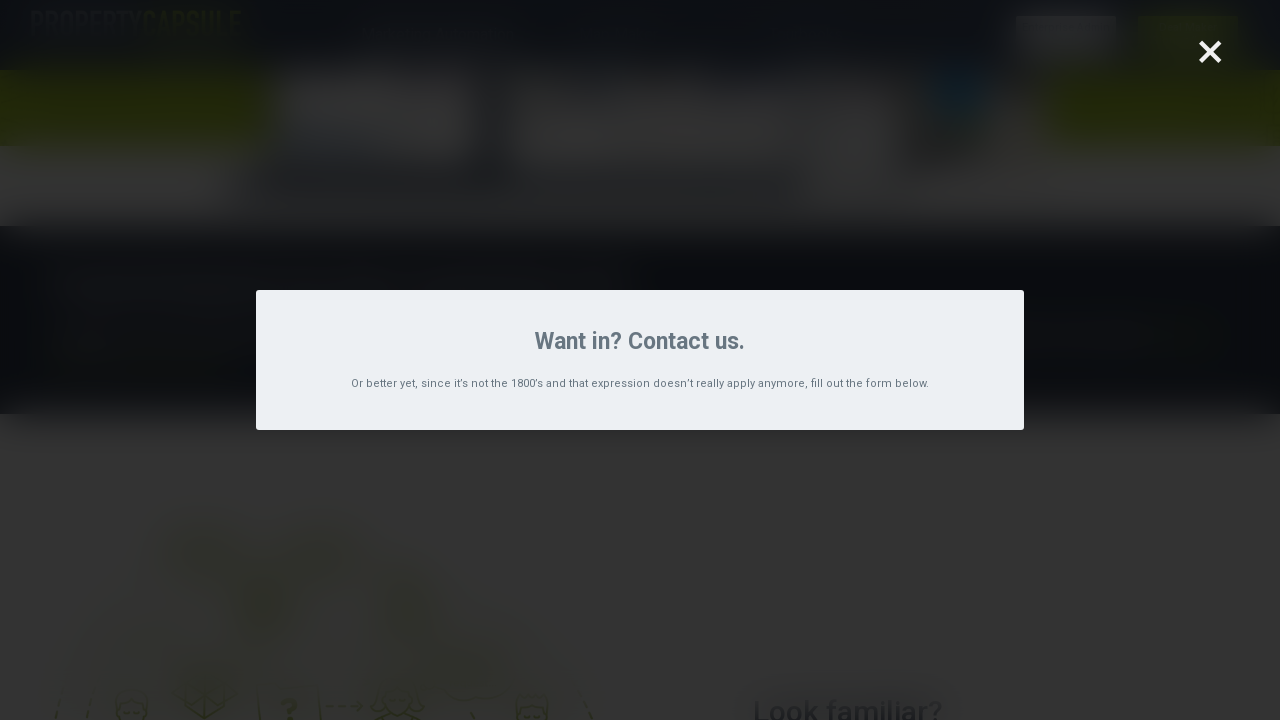

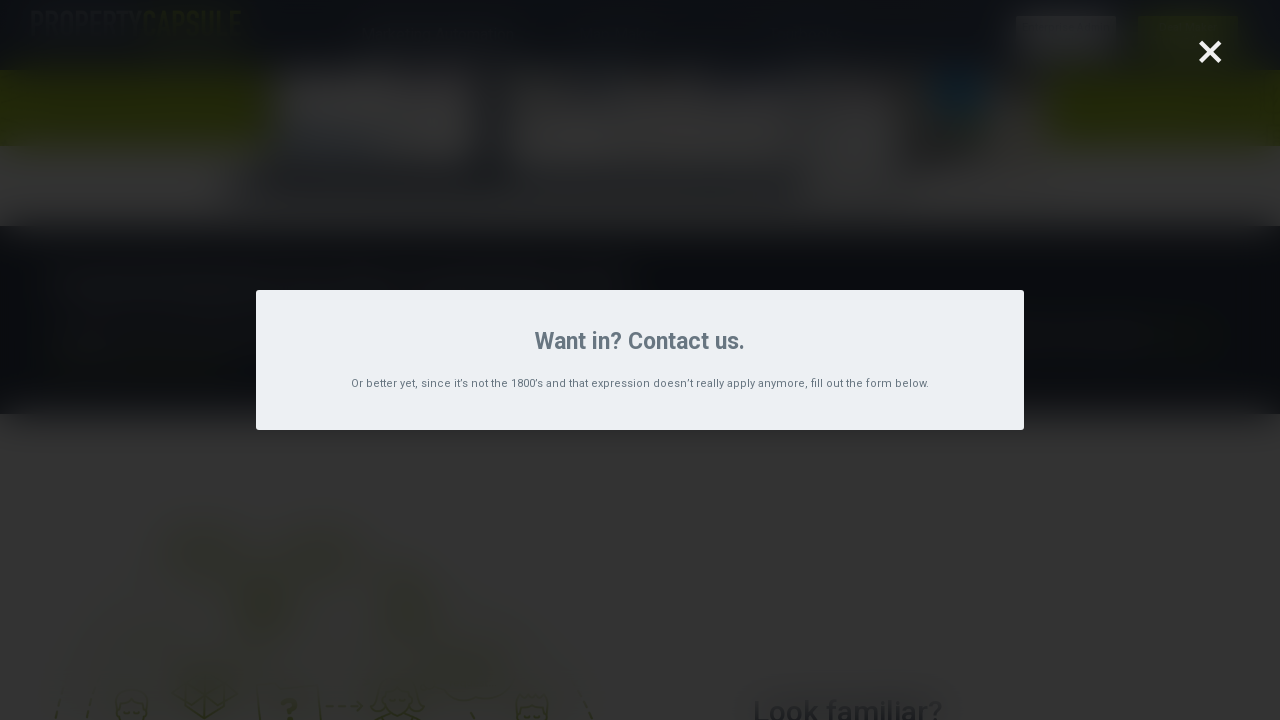